Tests checkbox functionality by navigating to a checkboxes page and verifying the checked state of checkboxes using both attribute lookup and is_selected methods.

Starting URL: http://the-internet.herokuapp.com/checkboxes

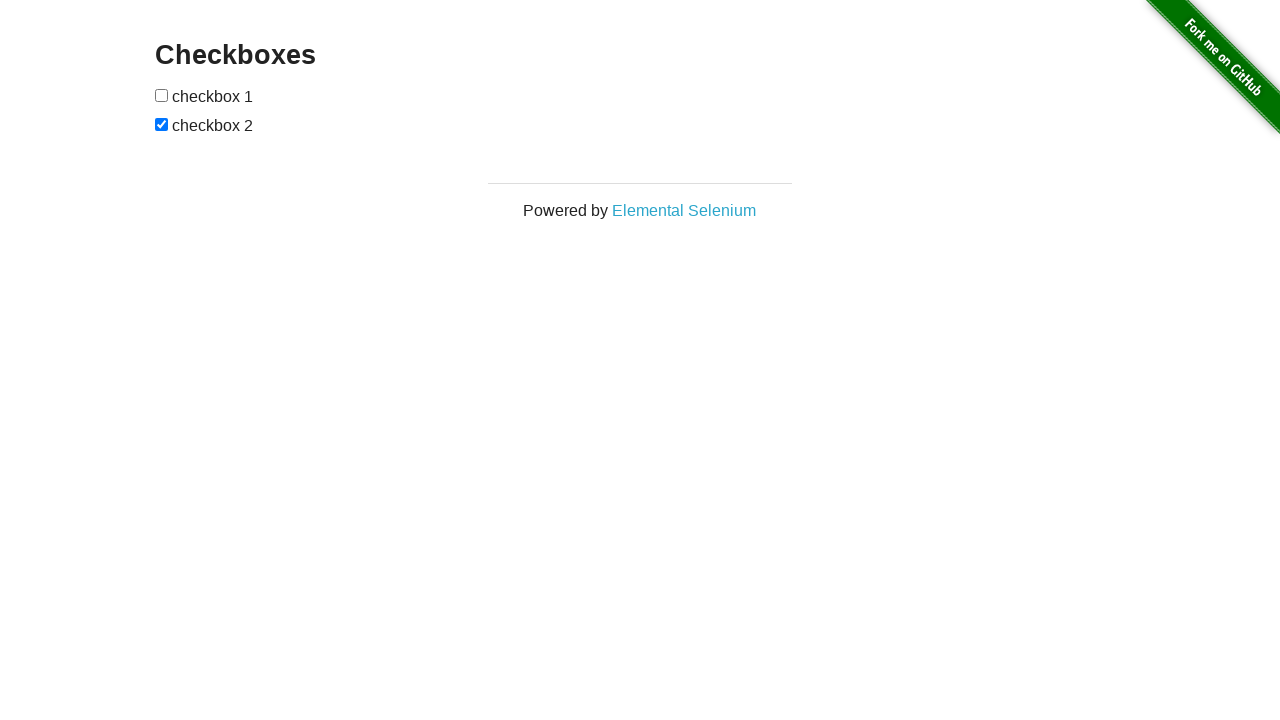

Waited for checkboxes to load on the page
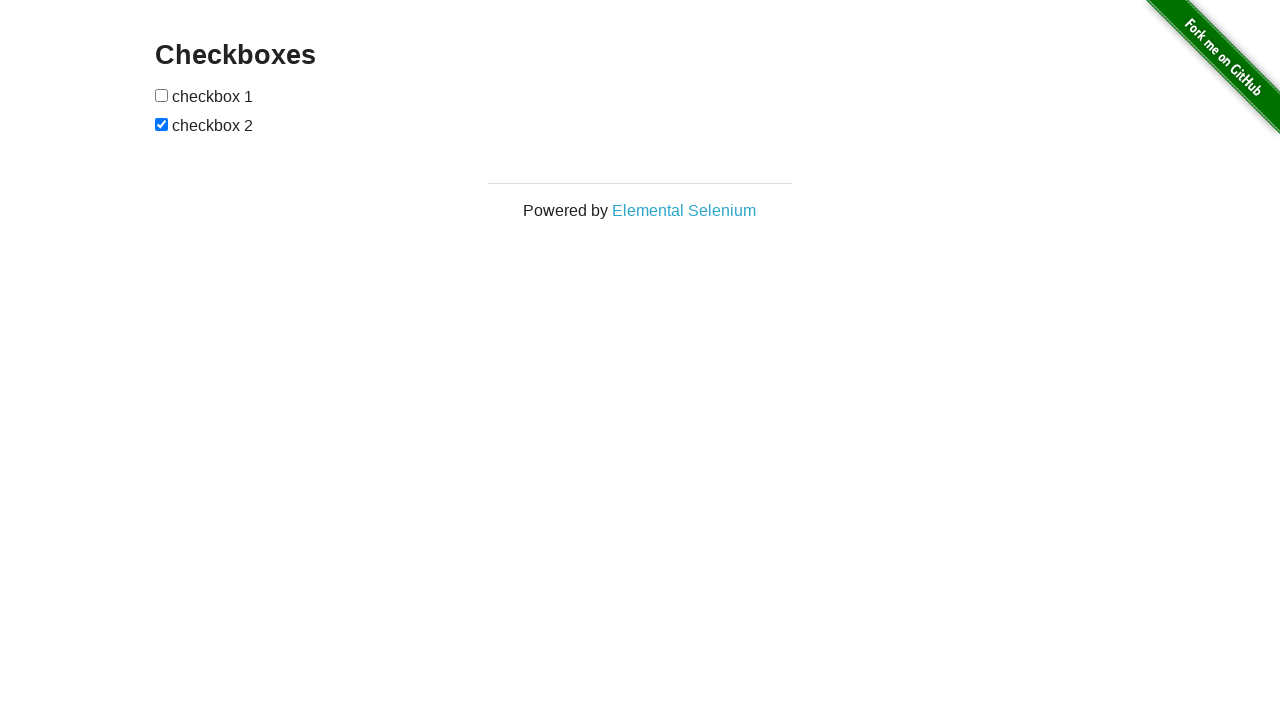

Located all checkboxes on the page
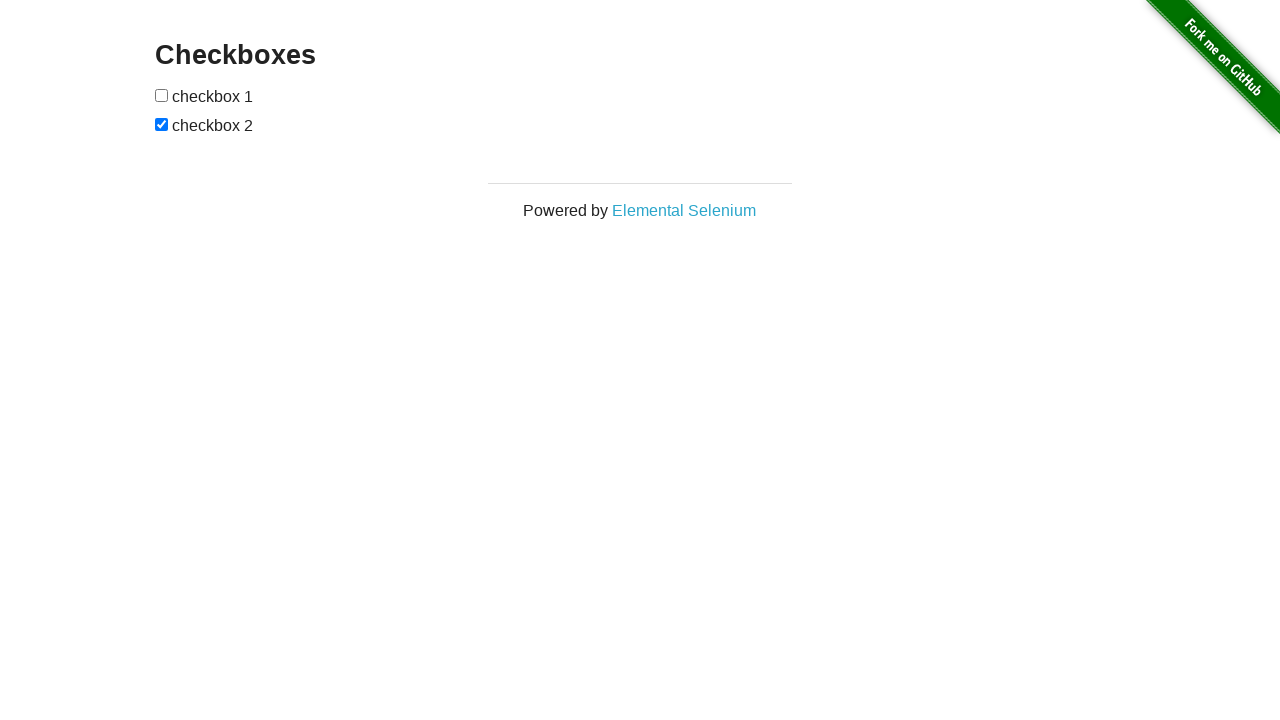

Verified that the second checkbox is checked by default
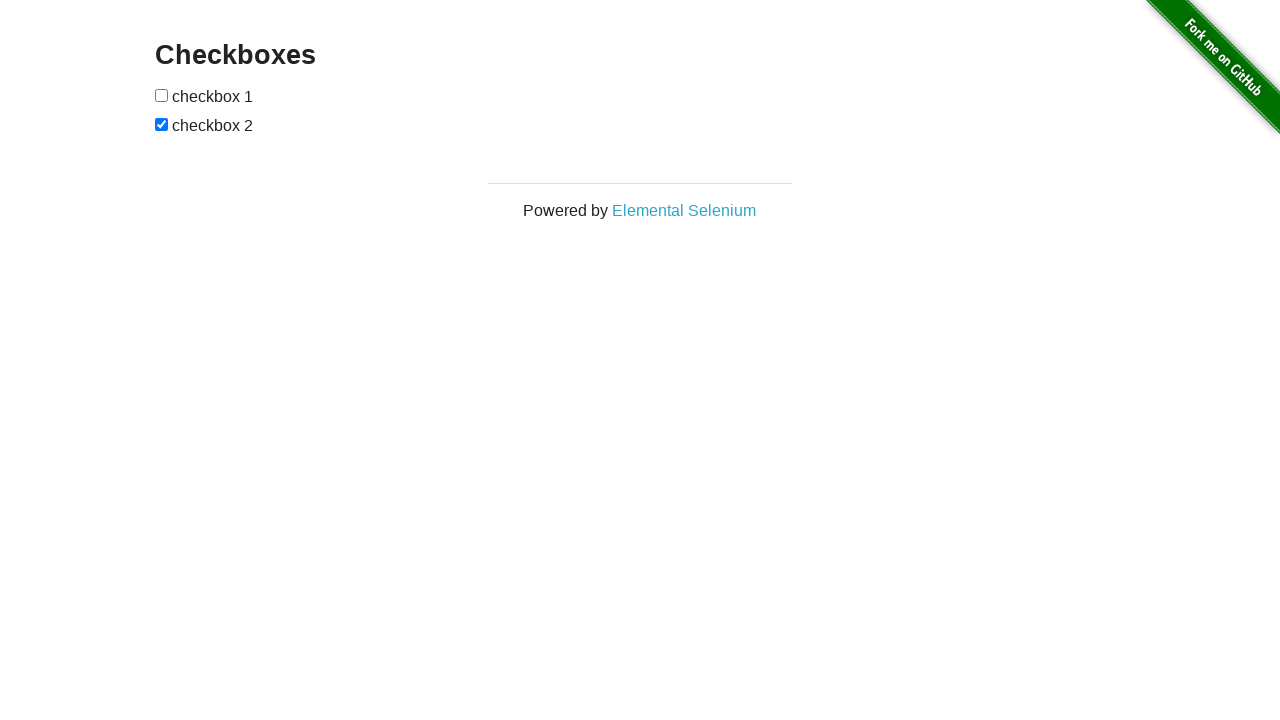

Verified that the first checkbox is not checked by default
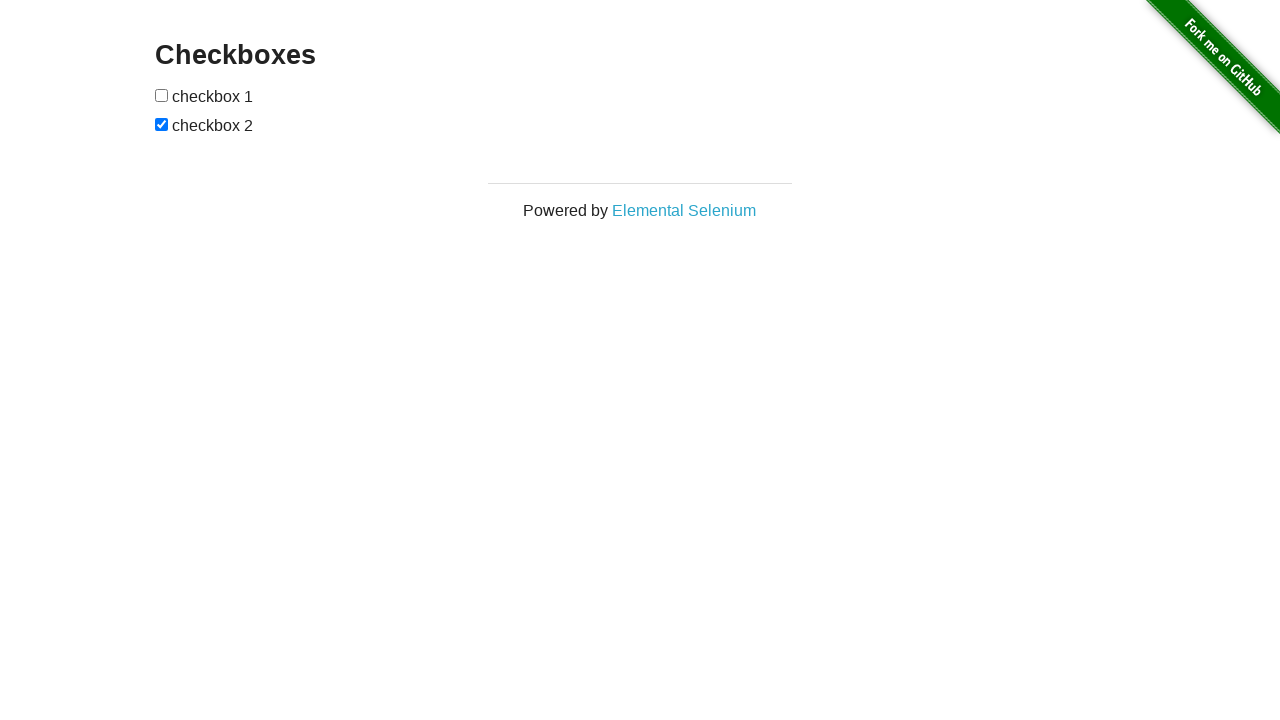

Clicked the first checkbox to check it at (162, 95) on input[type="checkbox"] >> nth=0
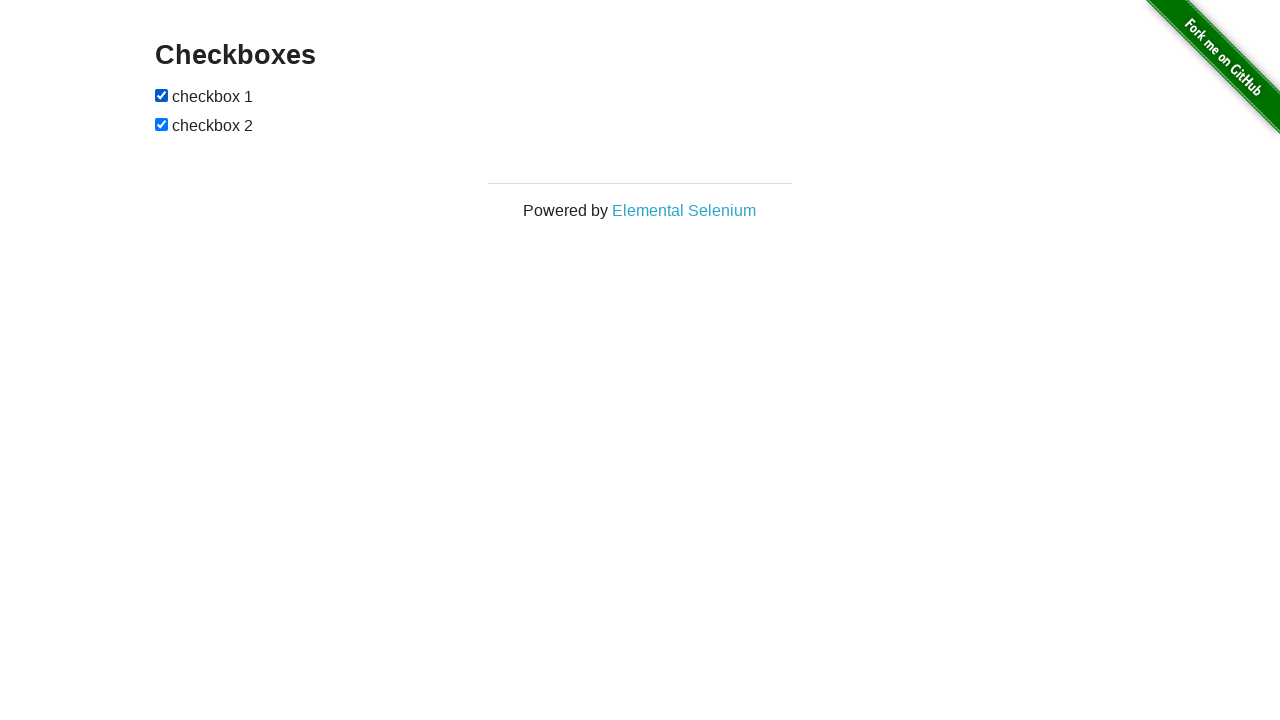

Verified that the first checkbox is now checked after clicking
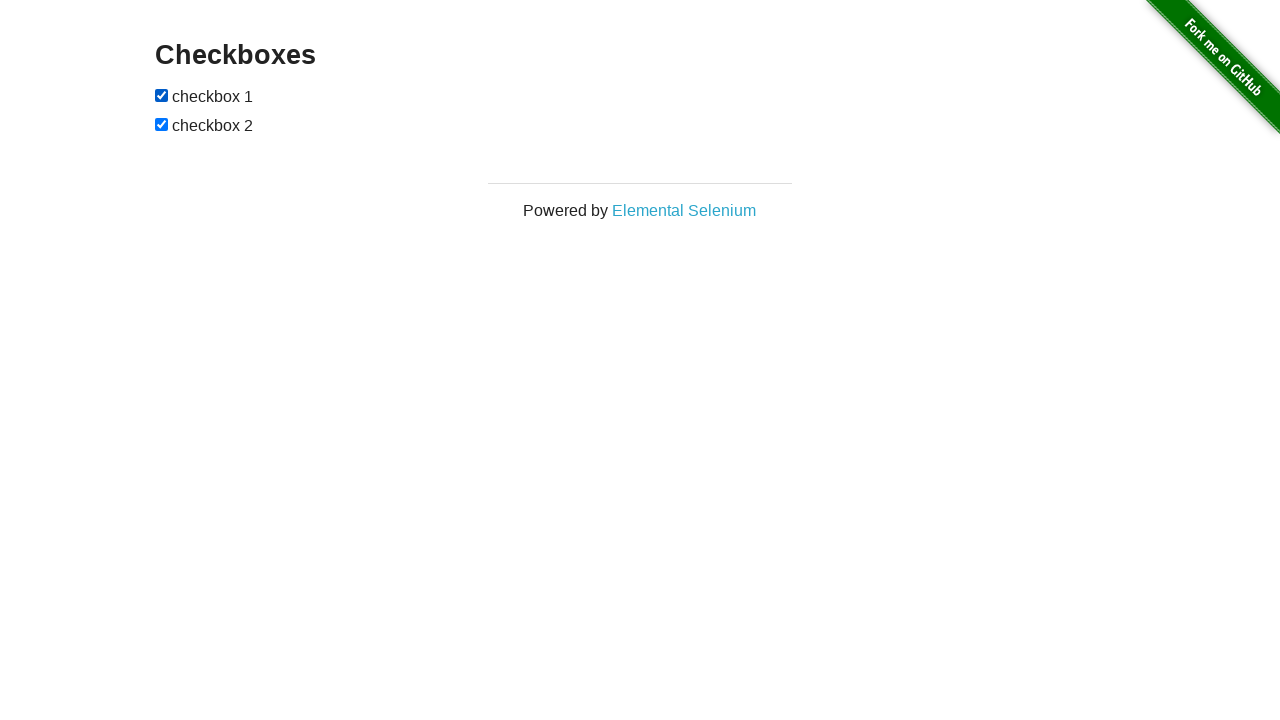

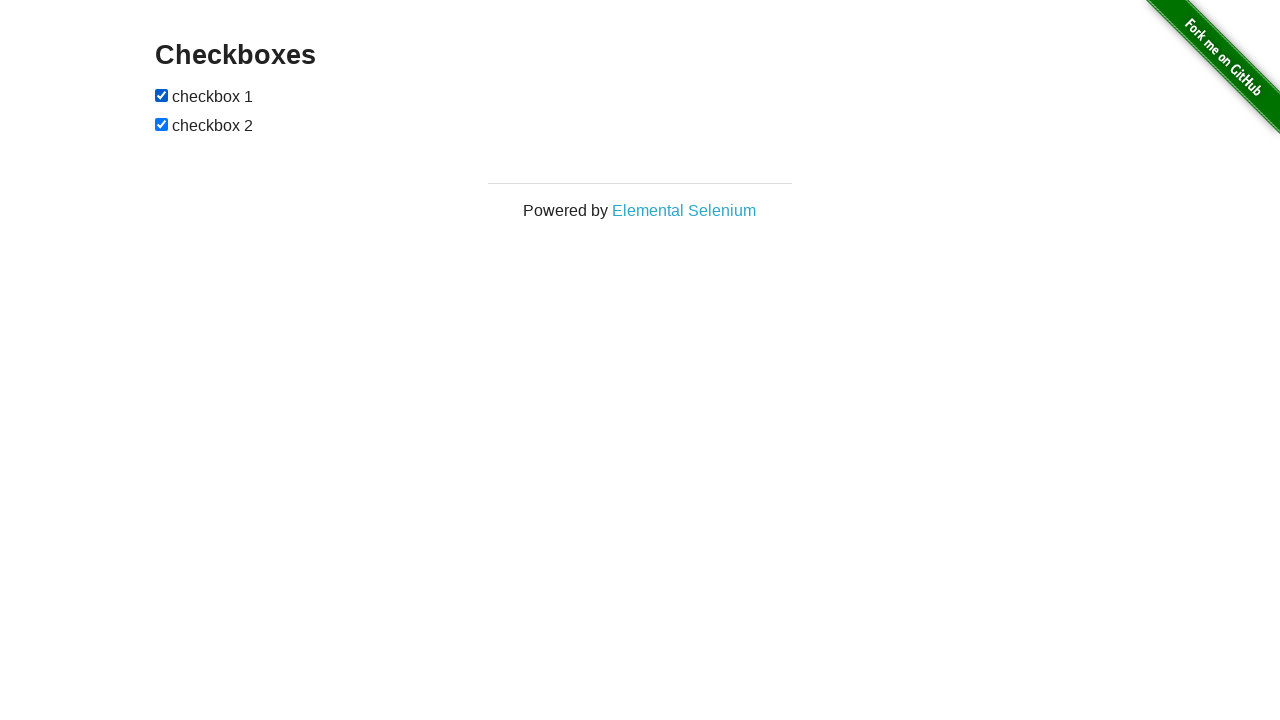